Tests browser window positioning by navigating to Flipkart and setting the window position to specific coordinates (170, 50).

Starting URL: https://www.flipkart.com/

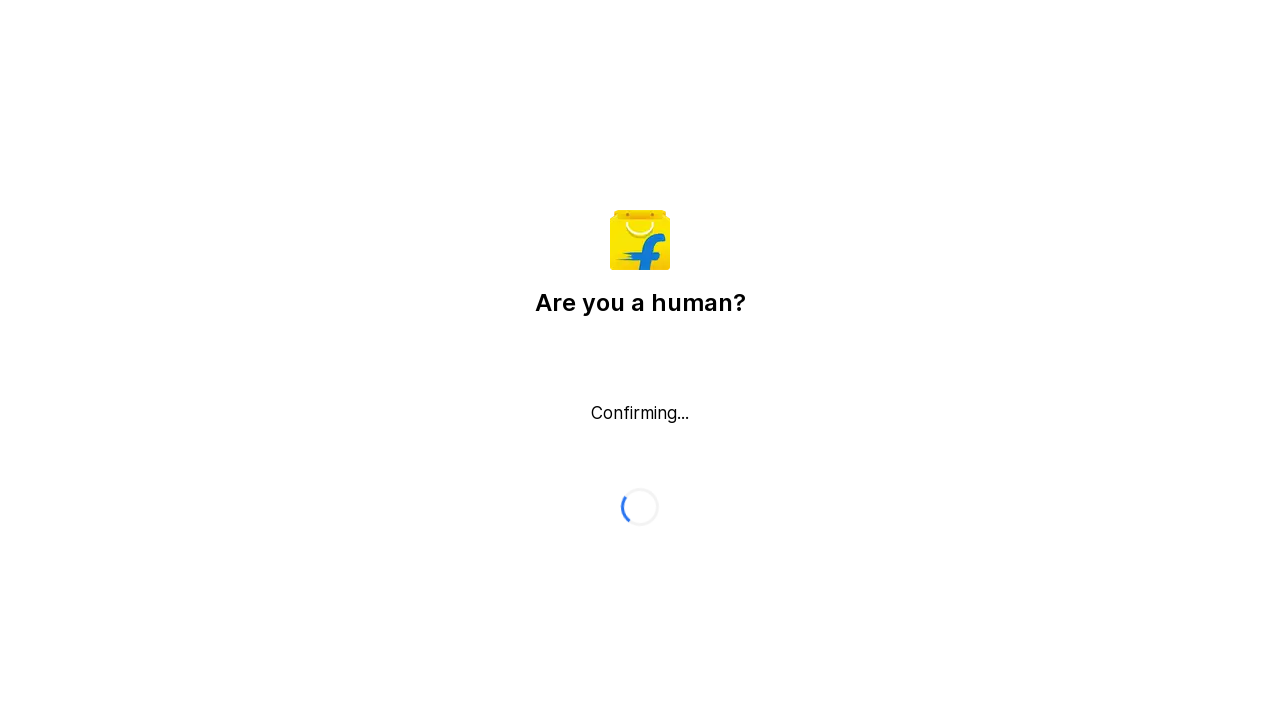

Executed window.moveTo(170, 50) to position browser window
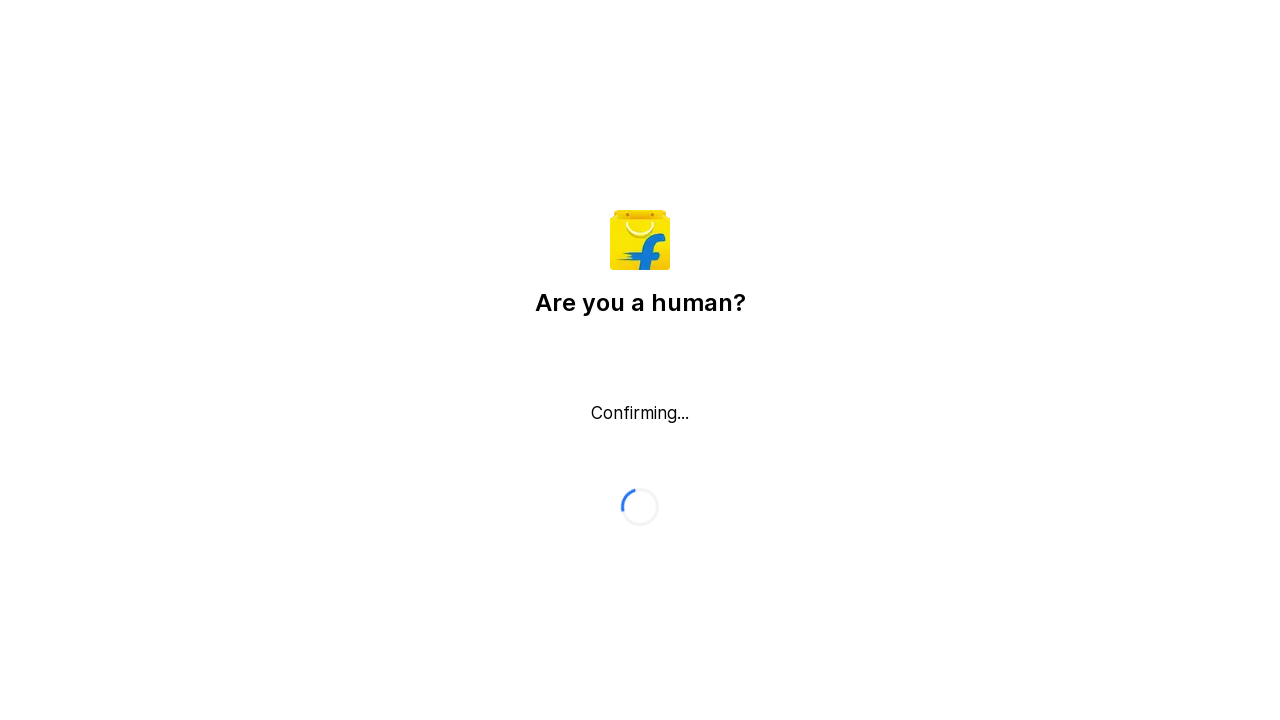

Created new CDP session for window positioning
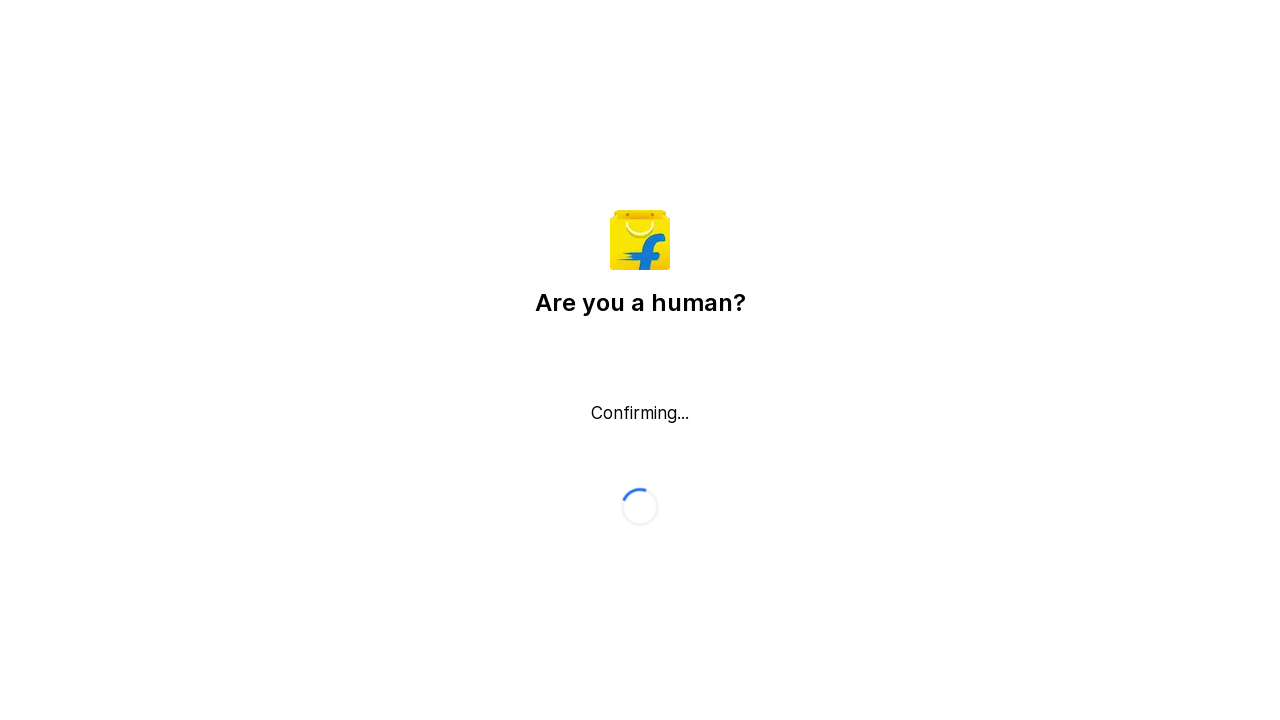

Set browser window bounds to position (170, 50) using CDP
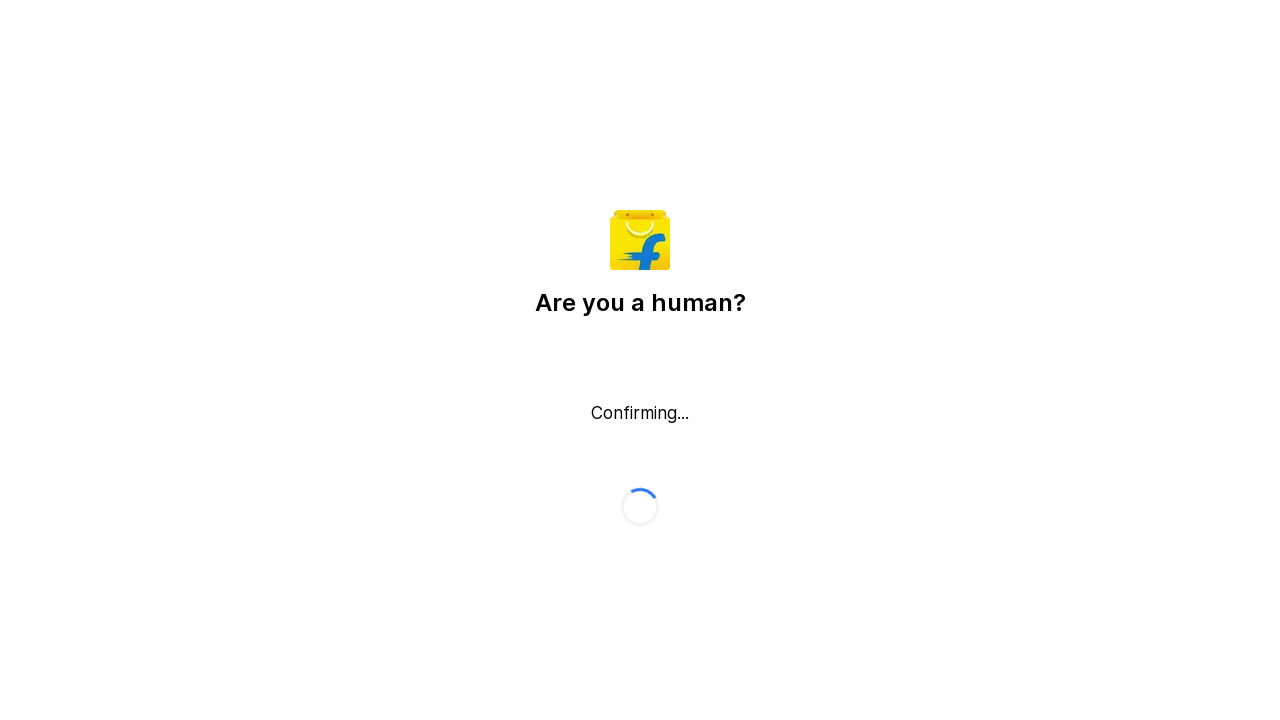

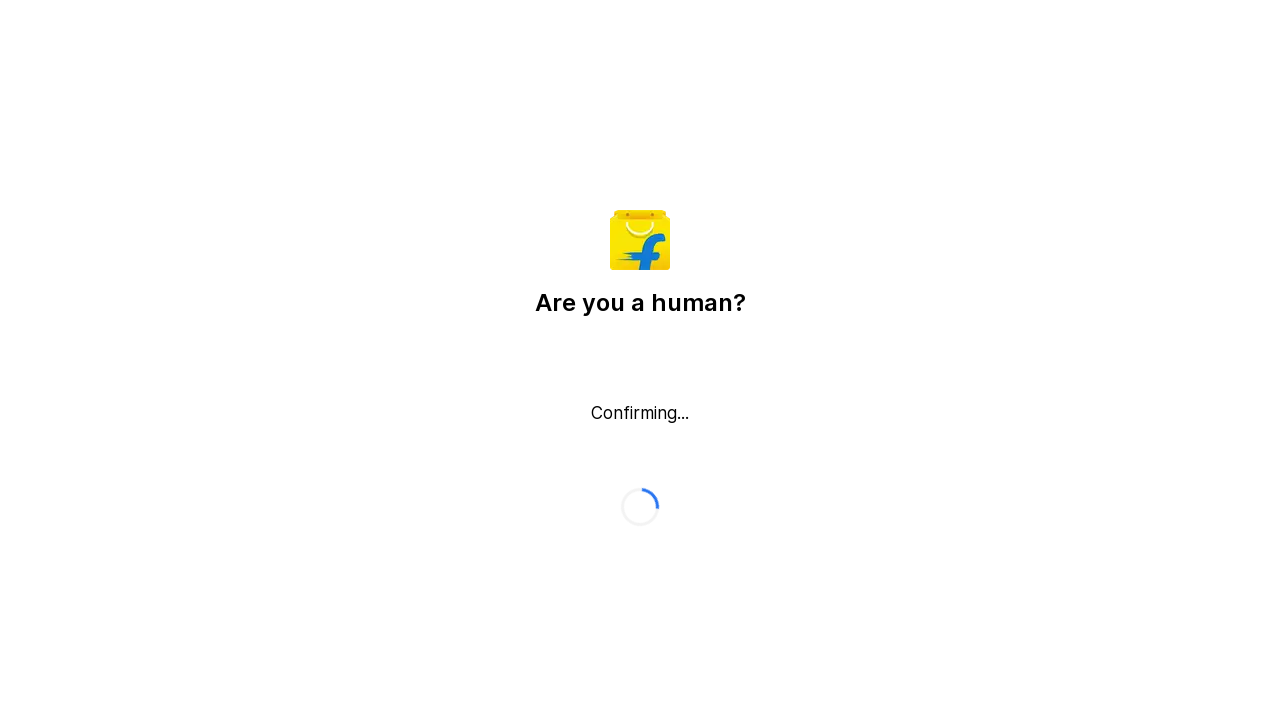